Tests typography scaling across multiple viewport sizes (mobile, tablet, desktop, large desktop) by verifying heading elements render at each breakpoint

Starting URL: https://rwa2.netlify.app/

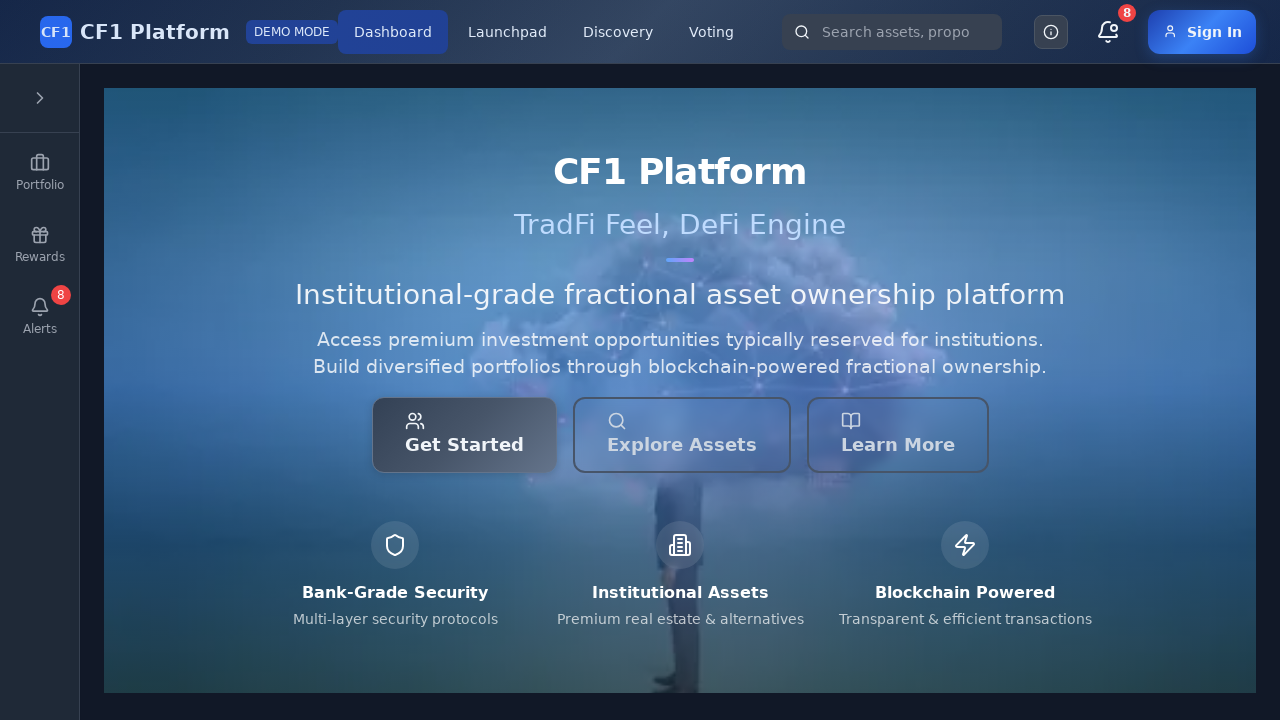

Set viewport to mobile size (375x667)
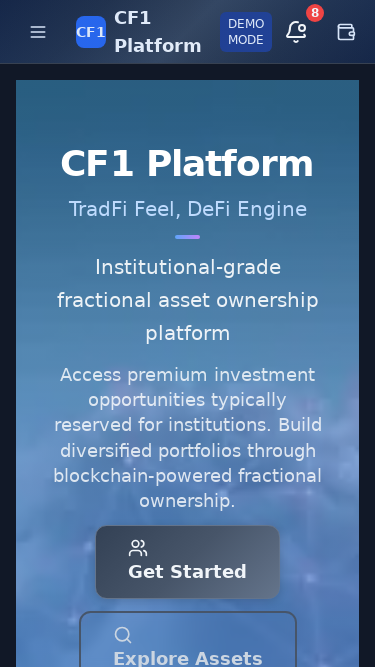

Waited for heading element to be present at mobile viewport
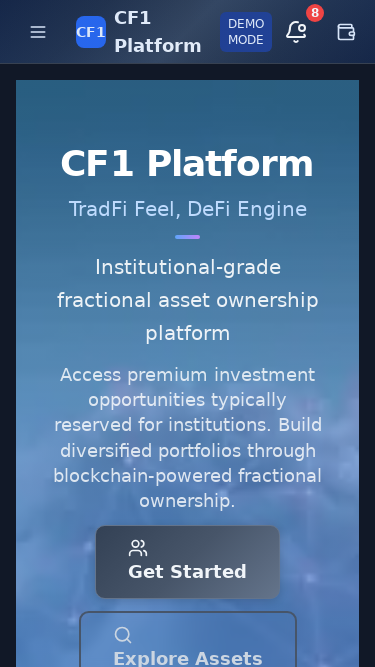

Verified heading element is visible at mobile viewport (375px)
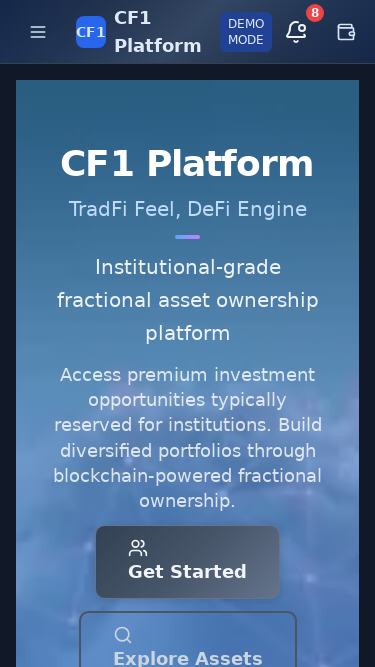

Set viewport to tablet size (768x1024)
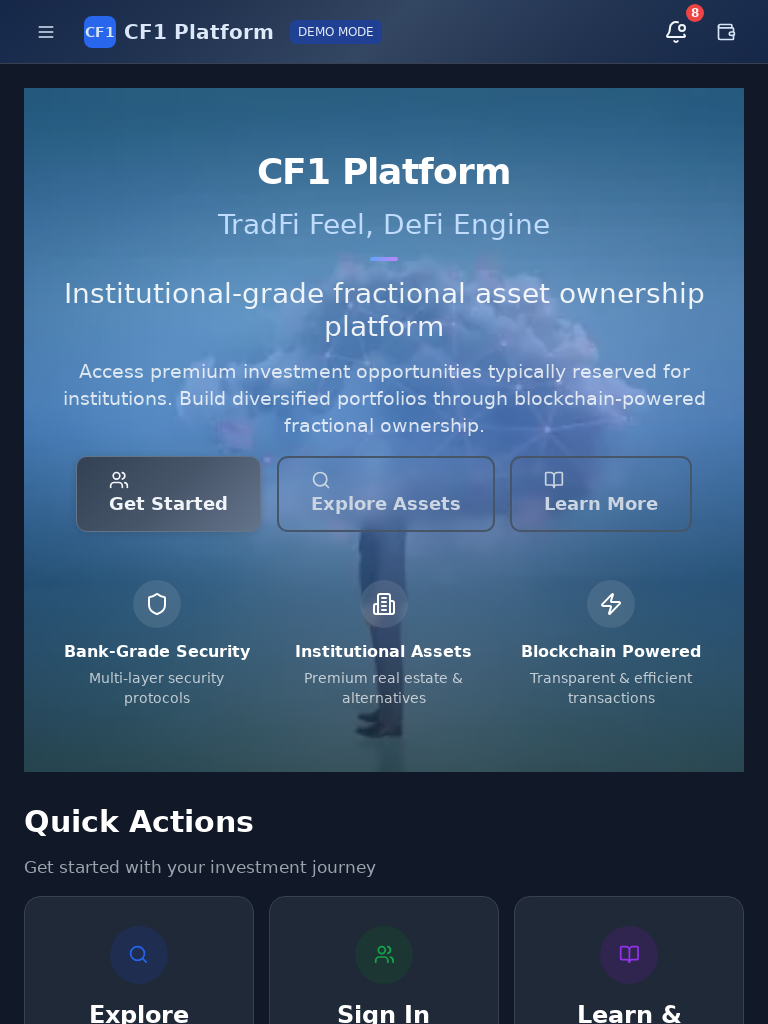

Waited for heading element to be present at tablet viewport
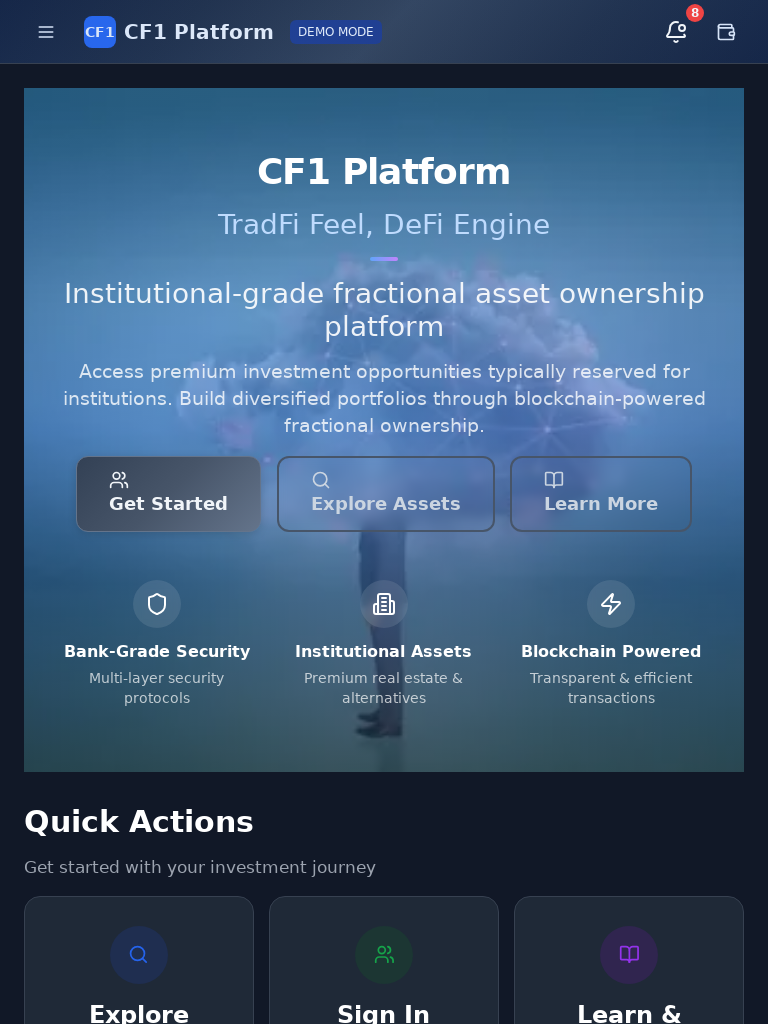

Verified heading element is visible at tablet viewport (768px)
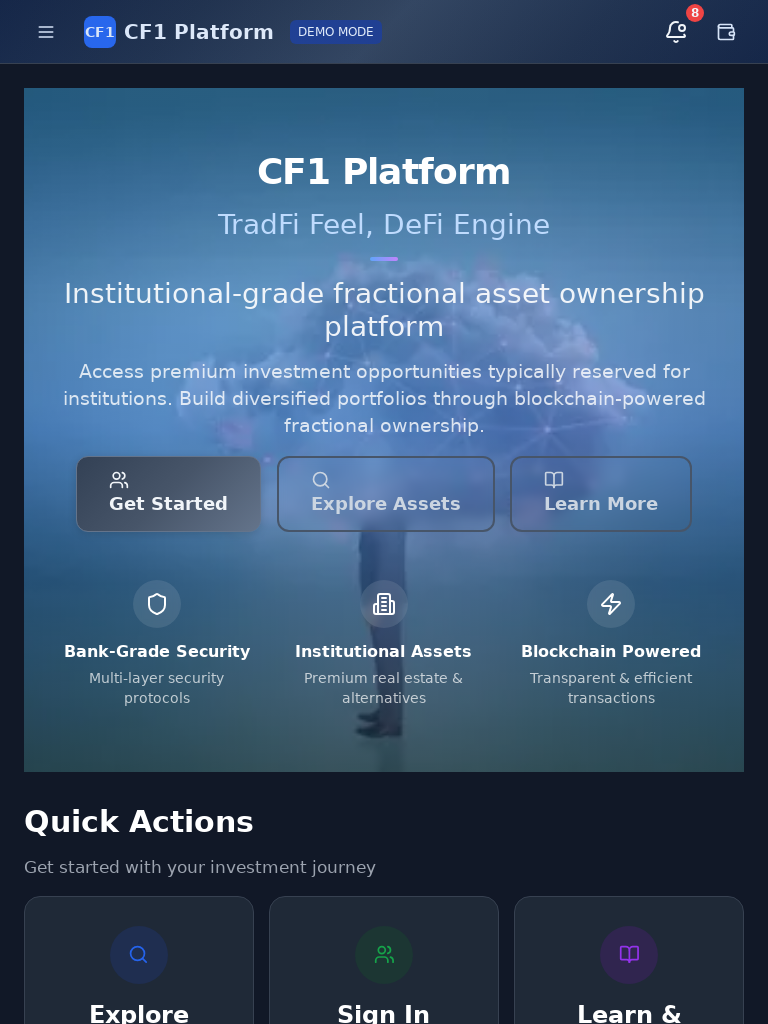

Set viewport to desktop size (1280x720)
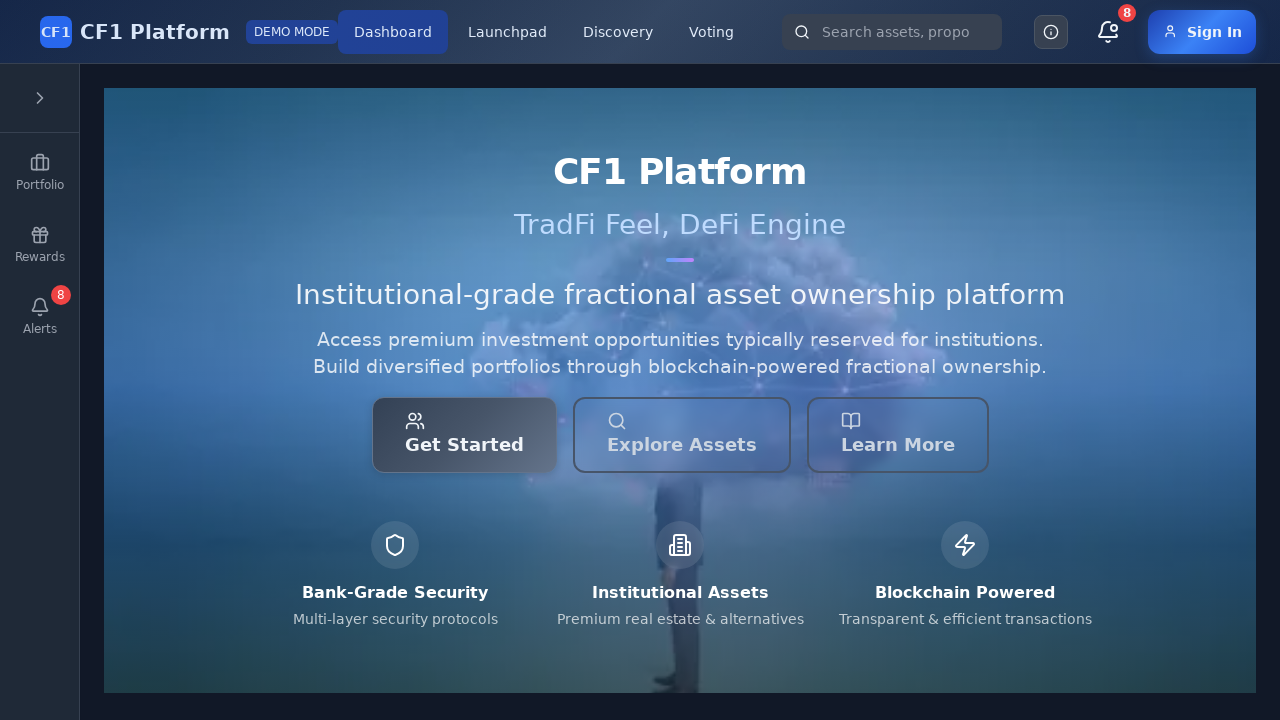

Waited for heading element to be present at desktop viewport
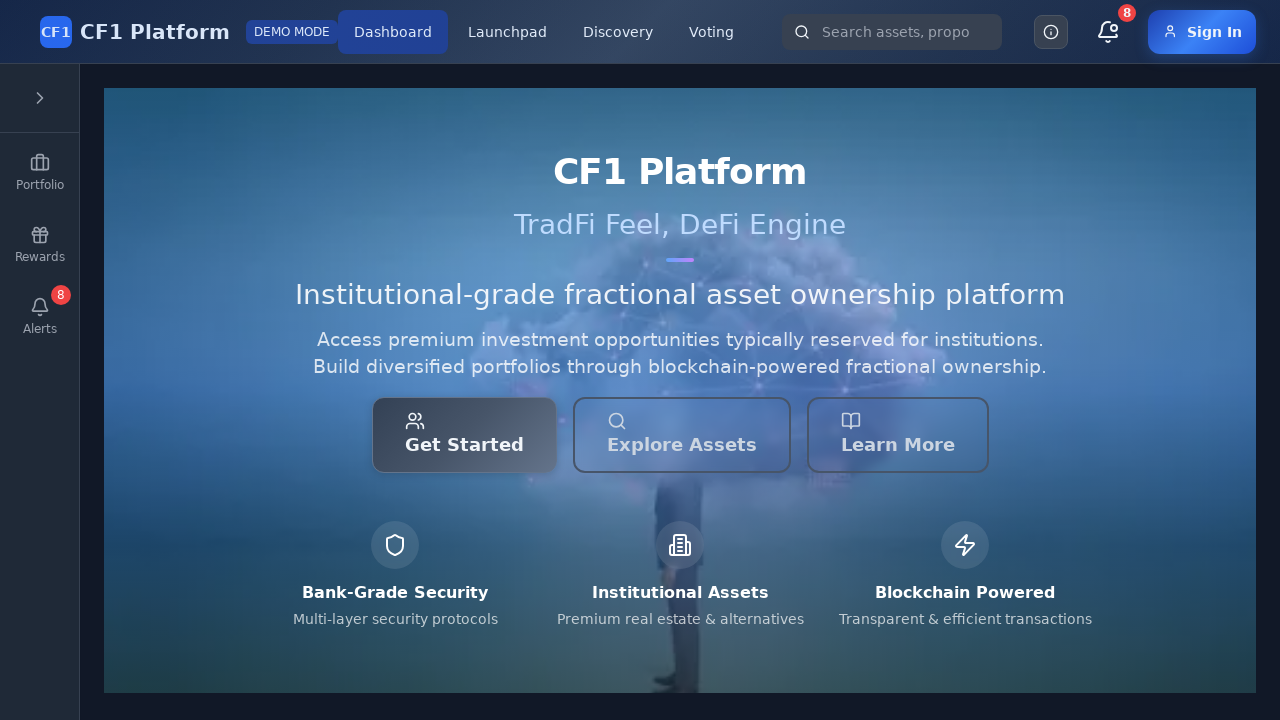

Verified heading element is visible at desktop viewport (1280px)
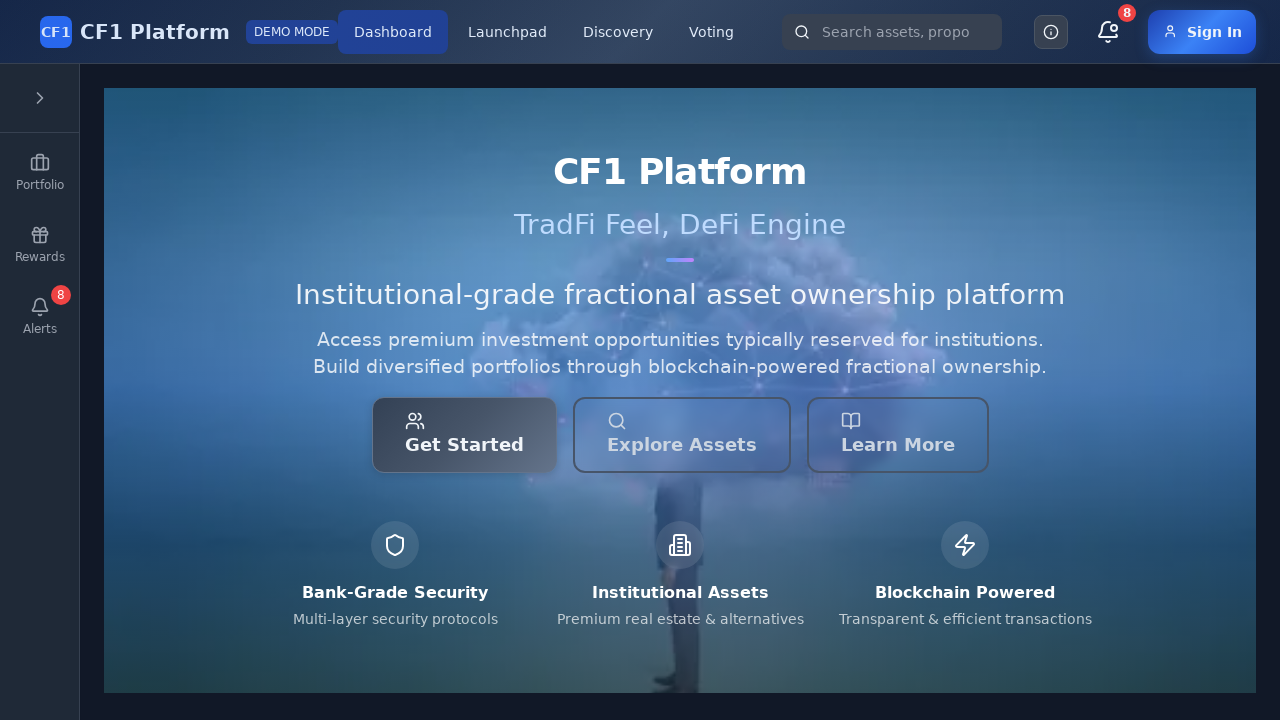

Set viewport to large desktop size (1920x1080)
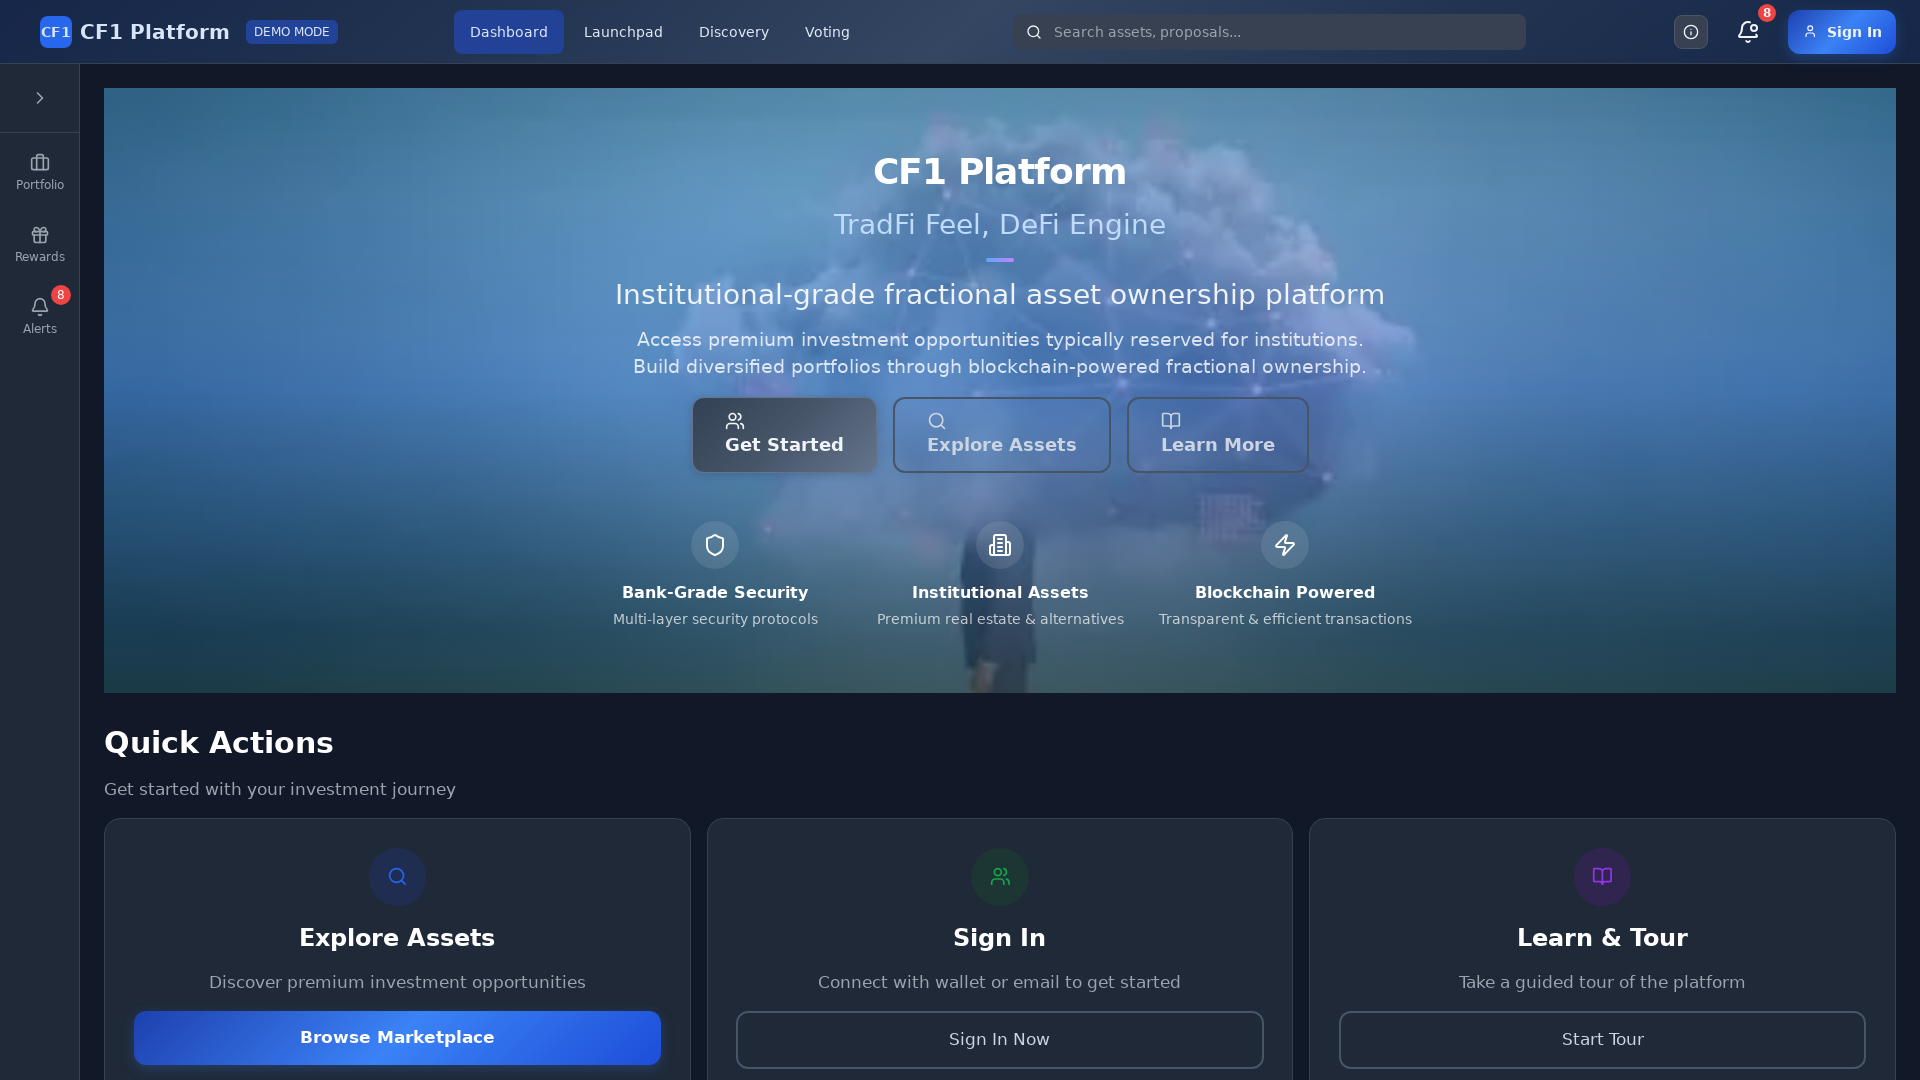

Waited for heading element to be present at large desktop viewport
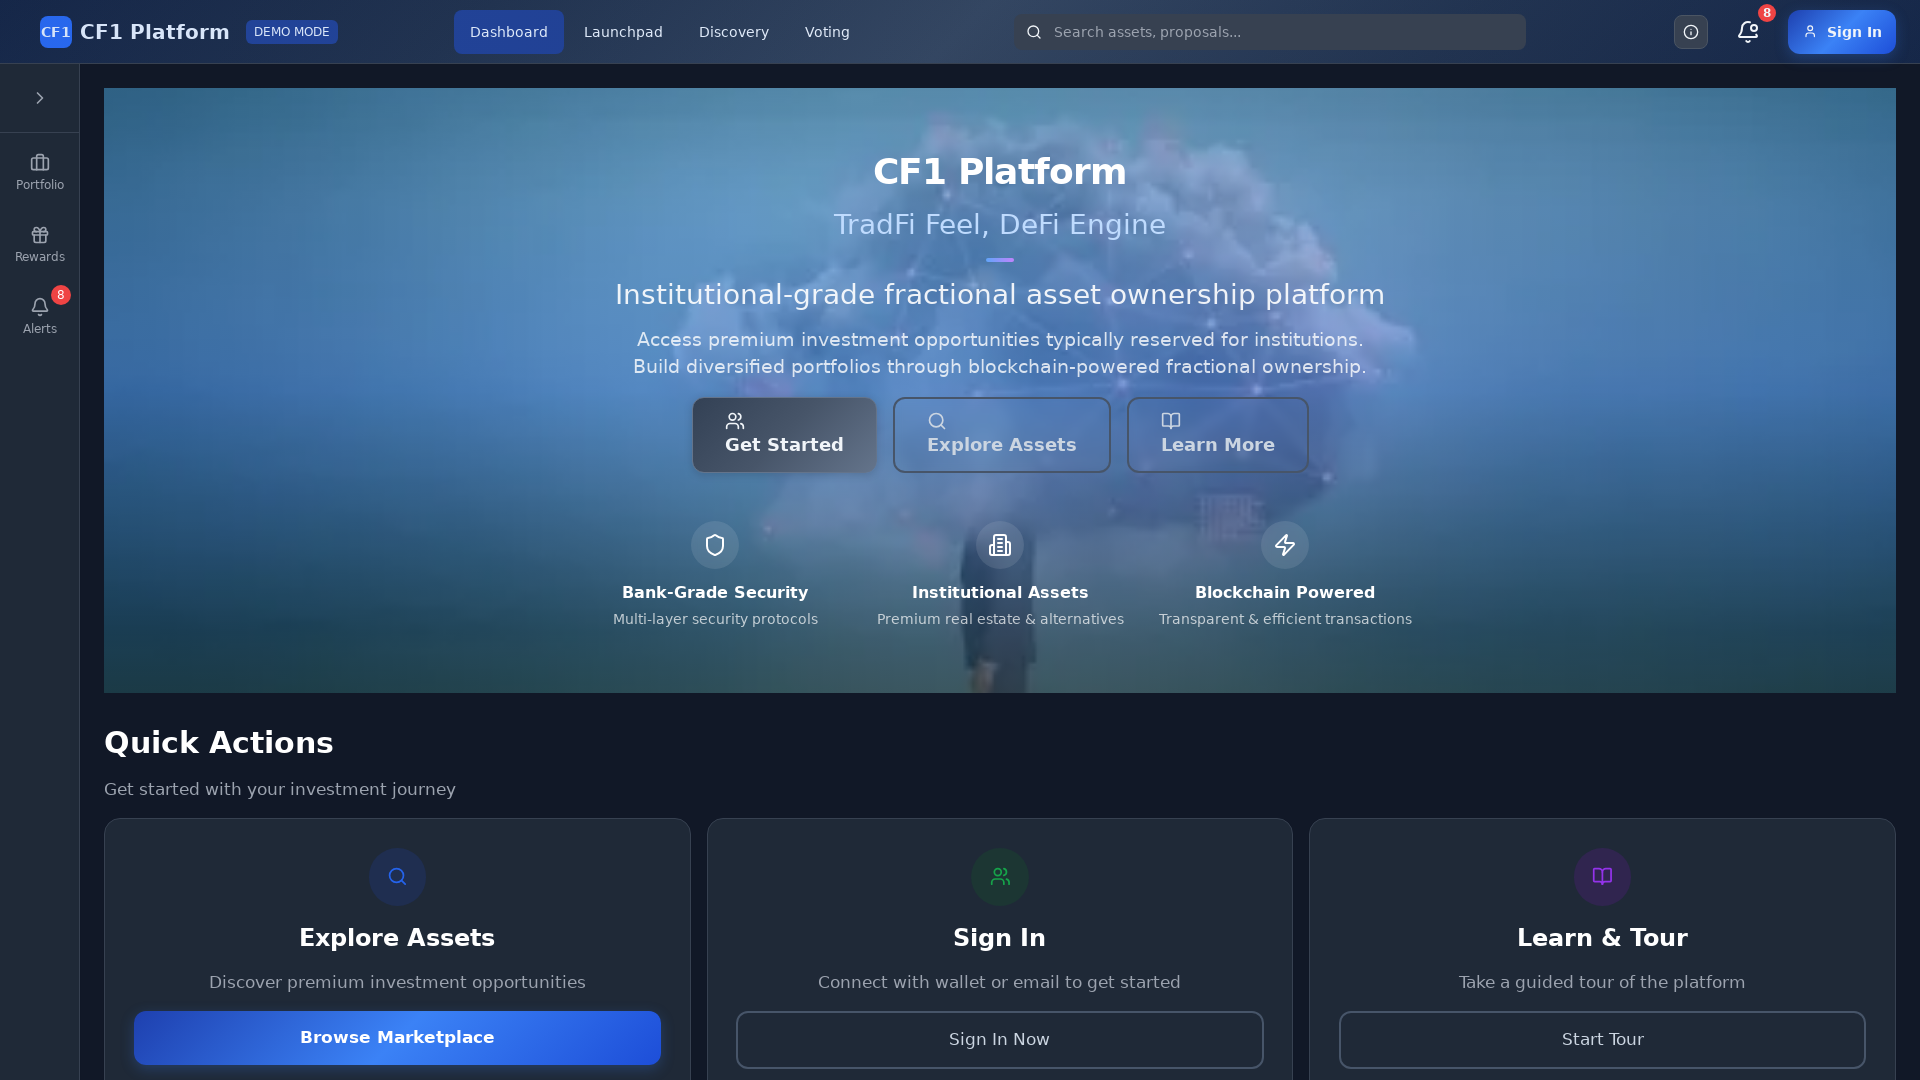

Verified heading element is visible at large desktop viewport (1920px)
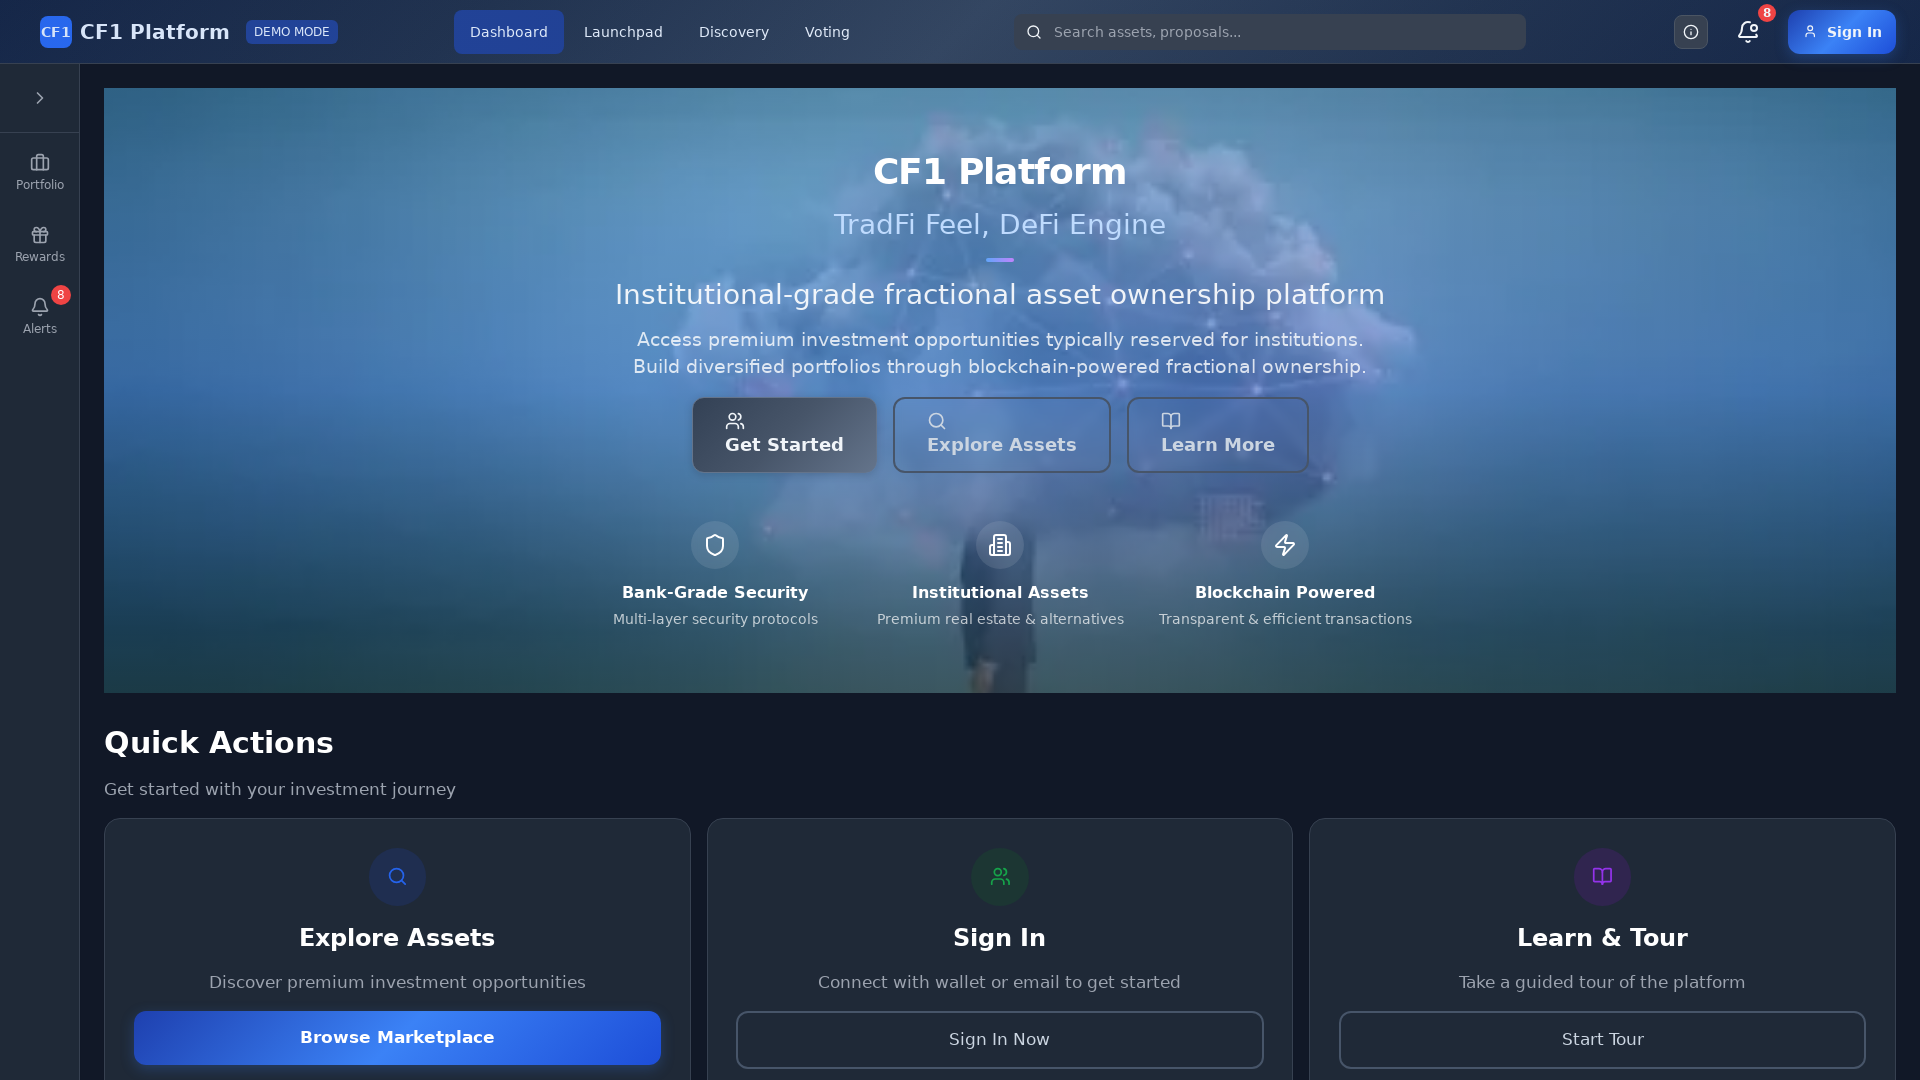

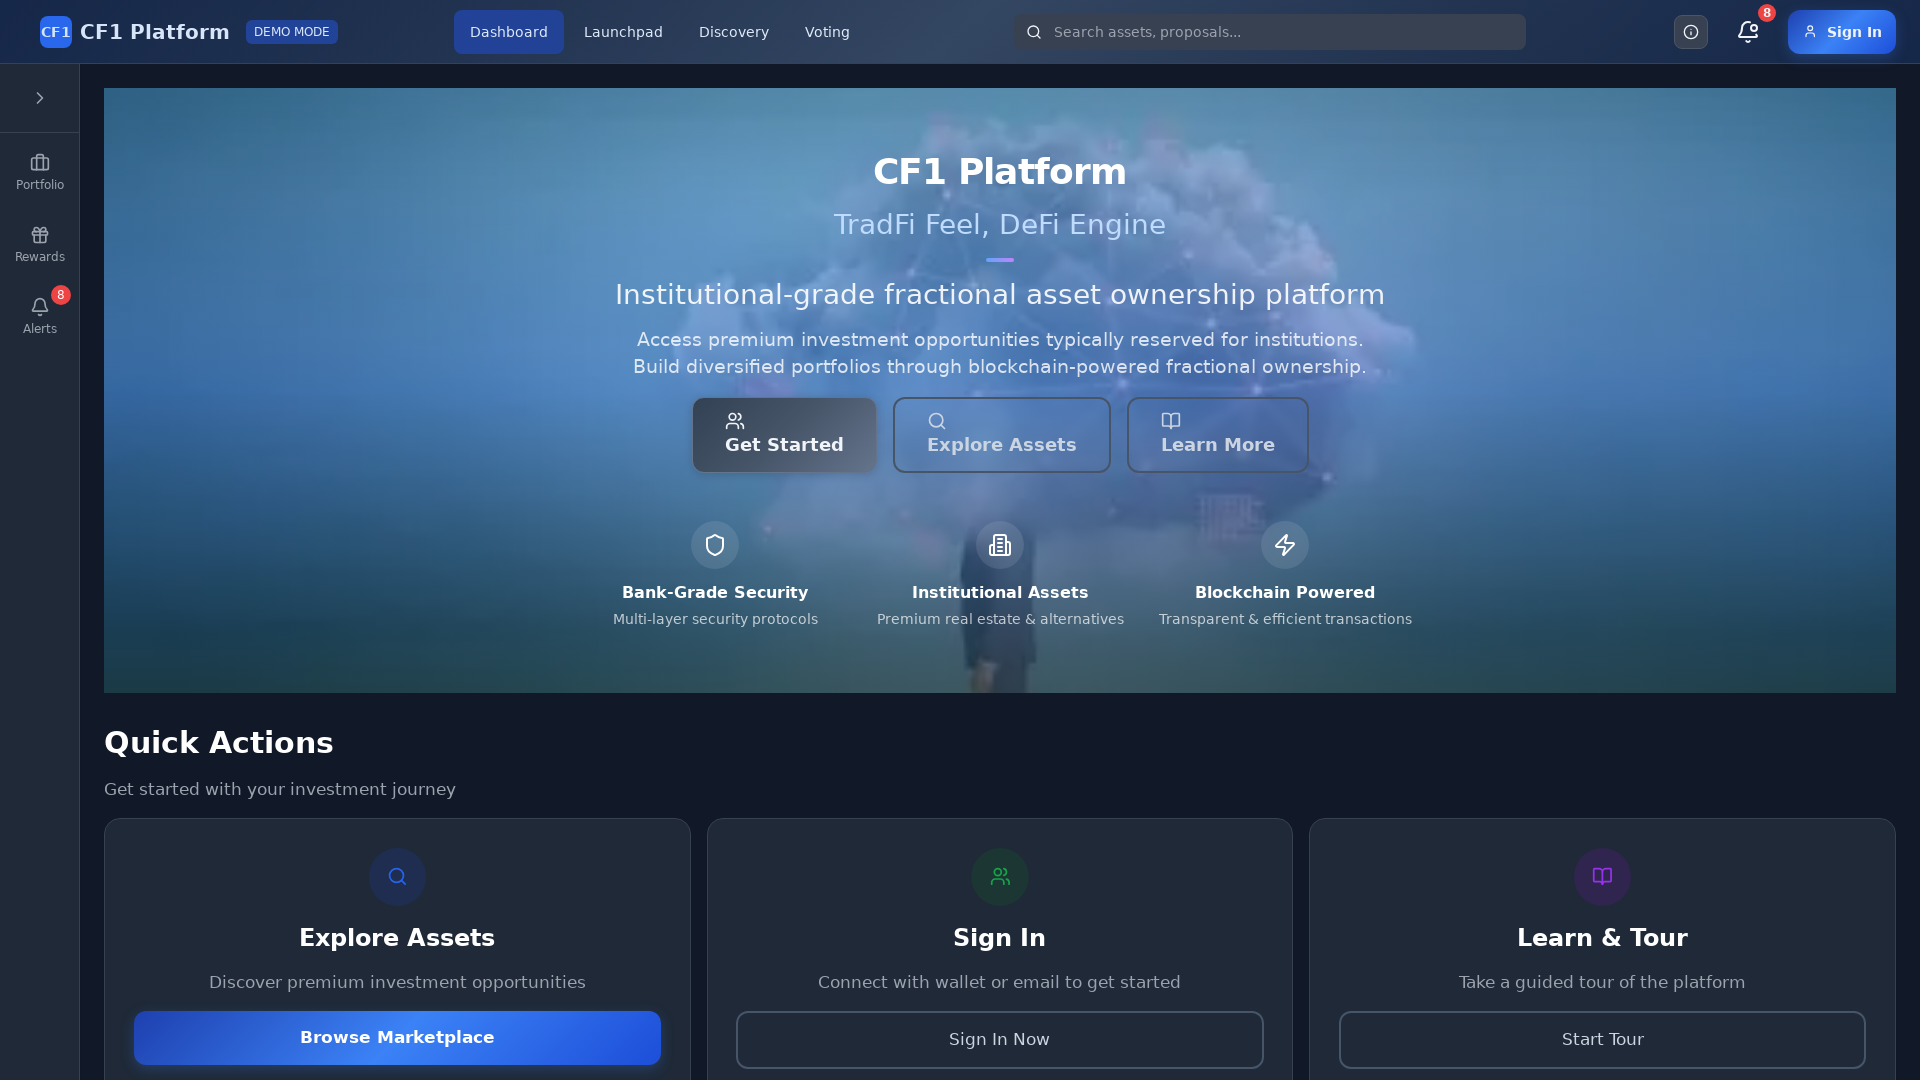